Tests file upload functionality by selecting a file and clicking the upload button on a test site

Starting URL: https://the-internet.herokuapp.com/upload

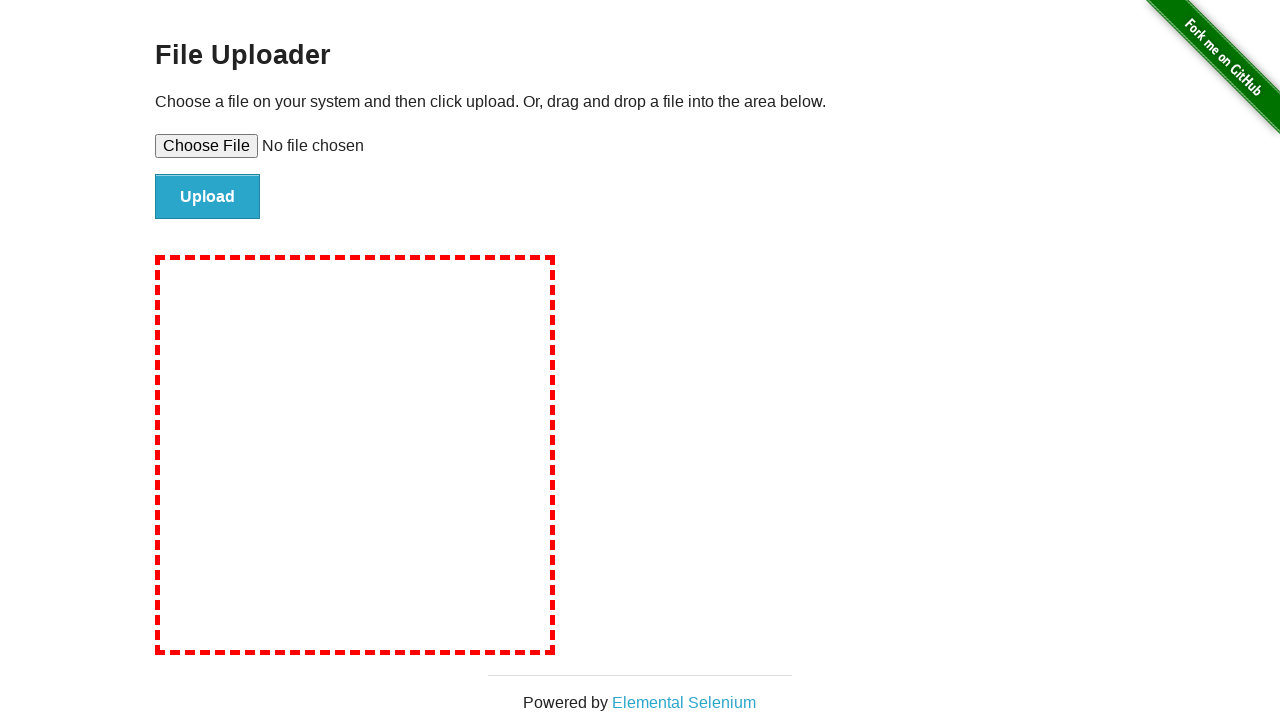

Created temporary test file for upload
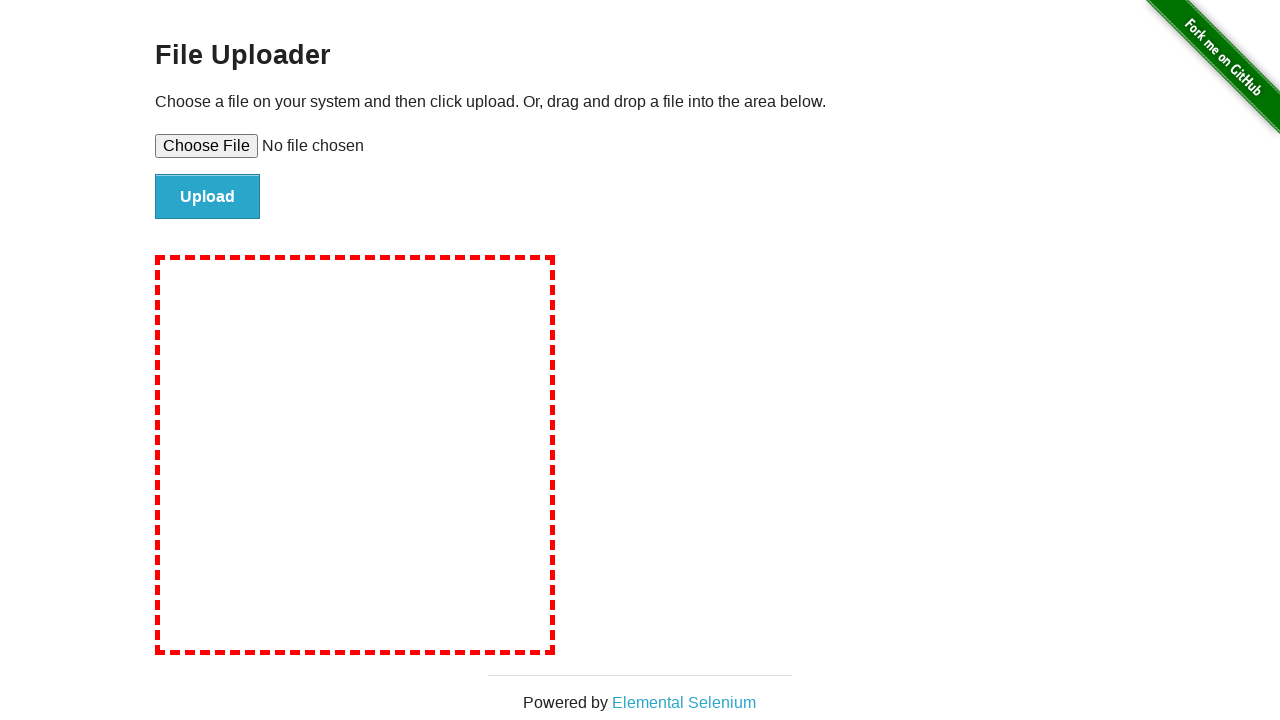

Selected file for upload using set_input_files
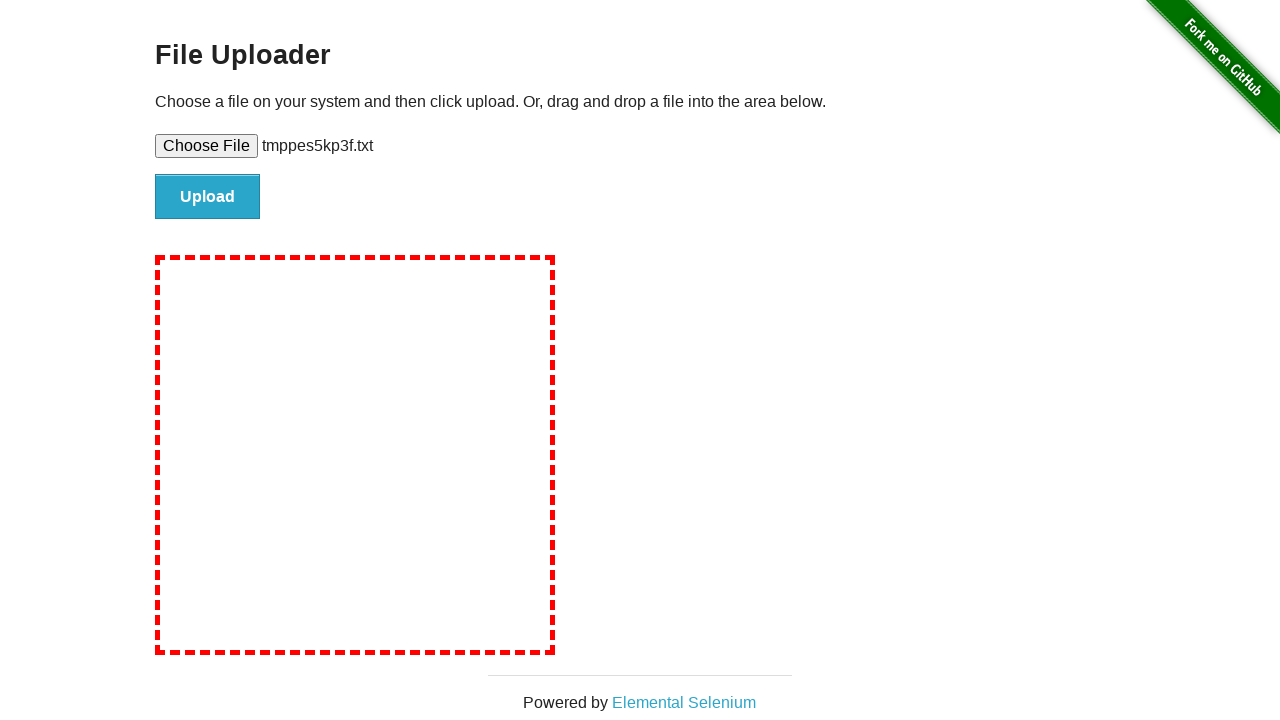

Clicked upload button to submit file at (208, 197) on #file-submit
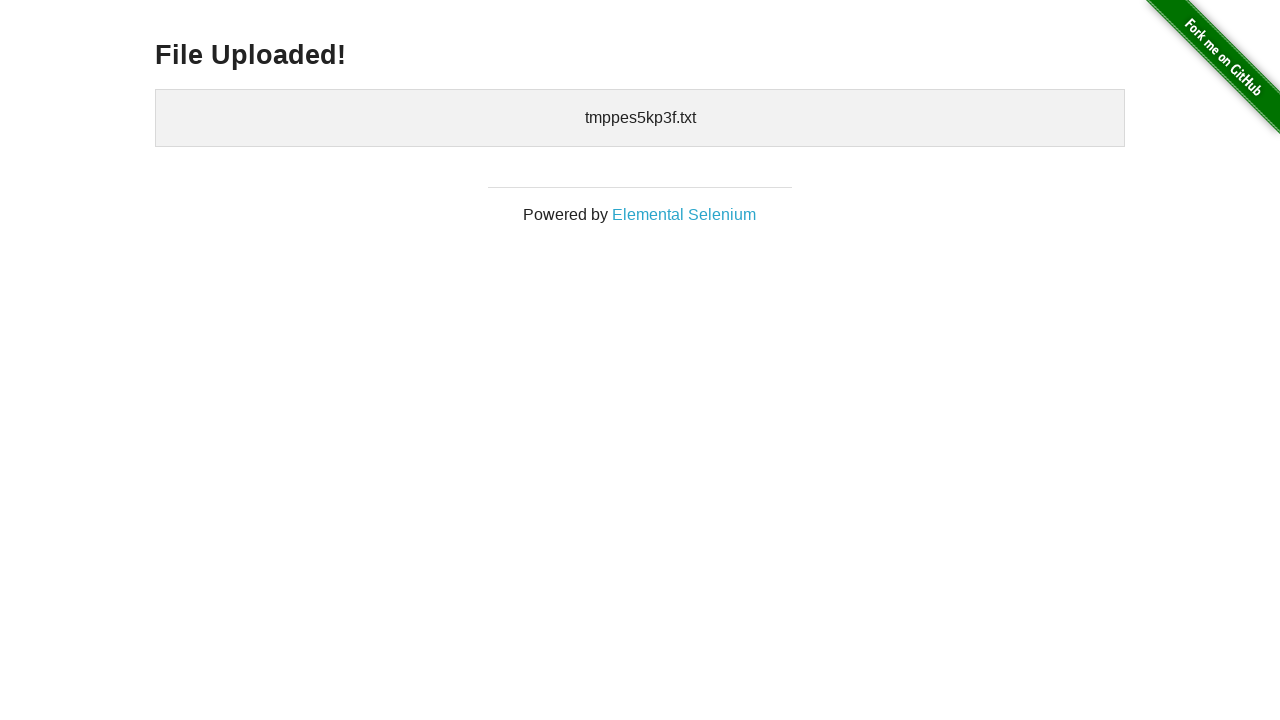

Upload confirmation page loaded - h3 element appeared
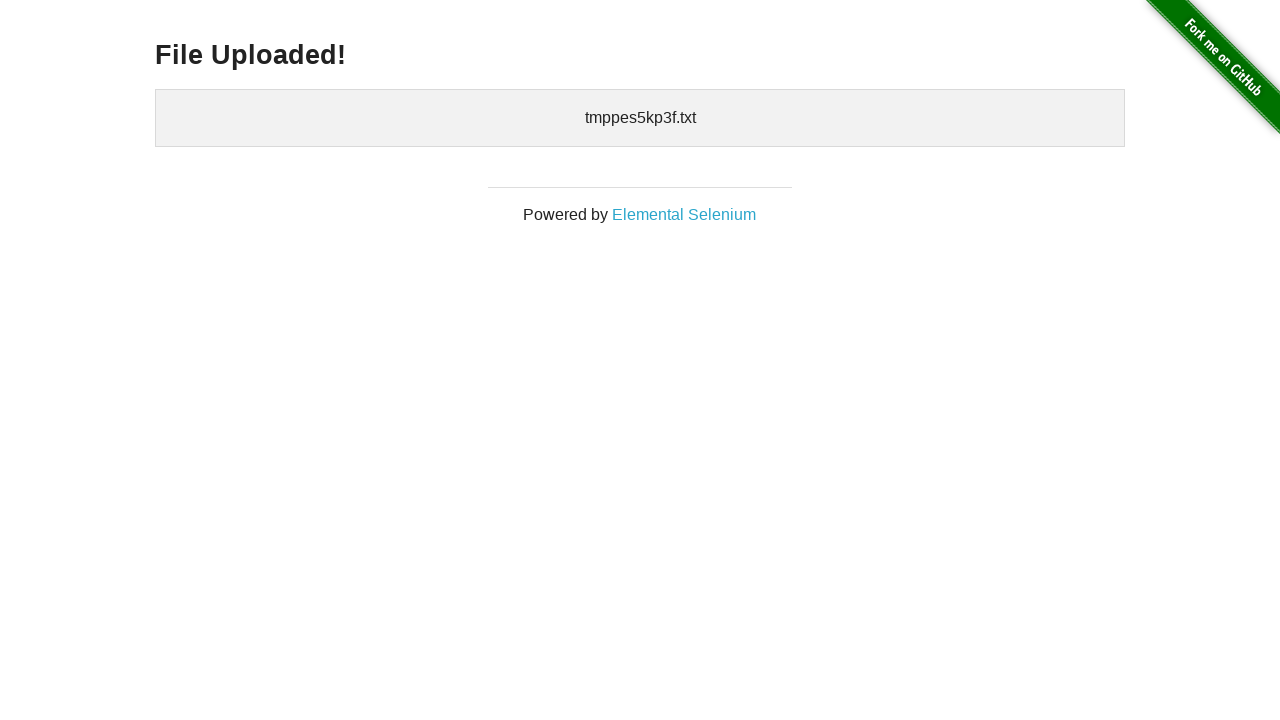

Cleaned up temporary test file
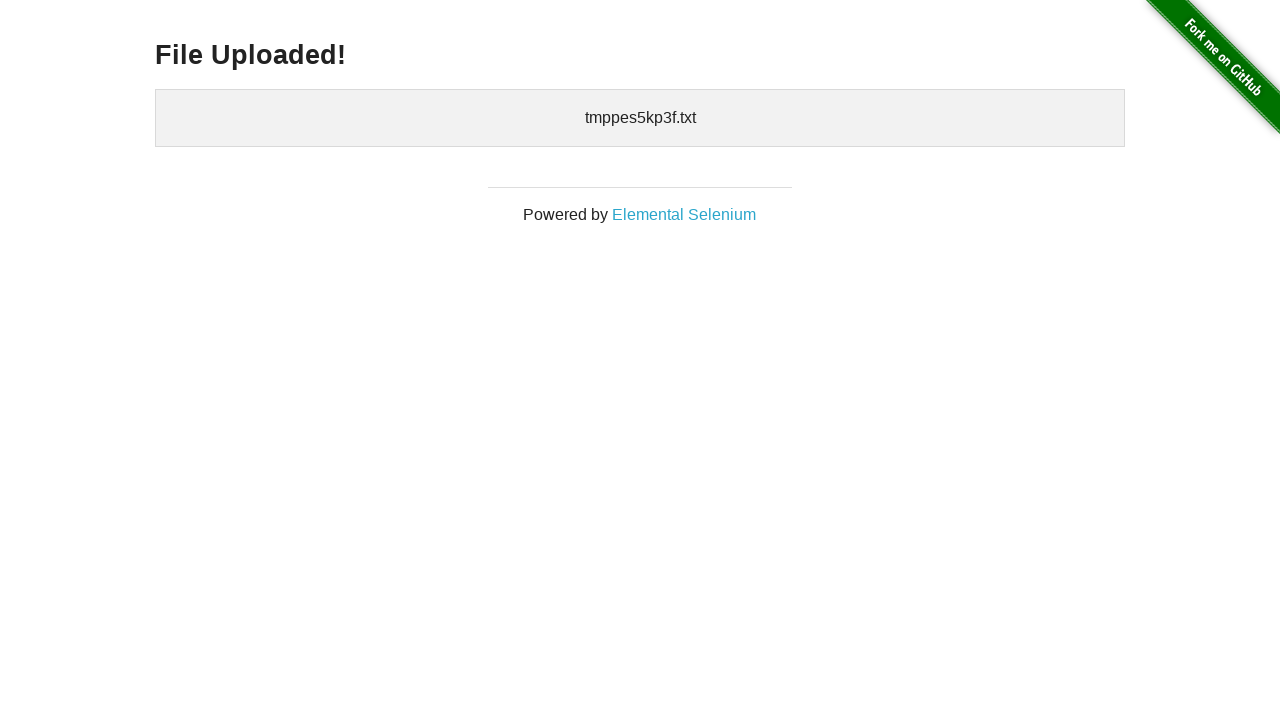

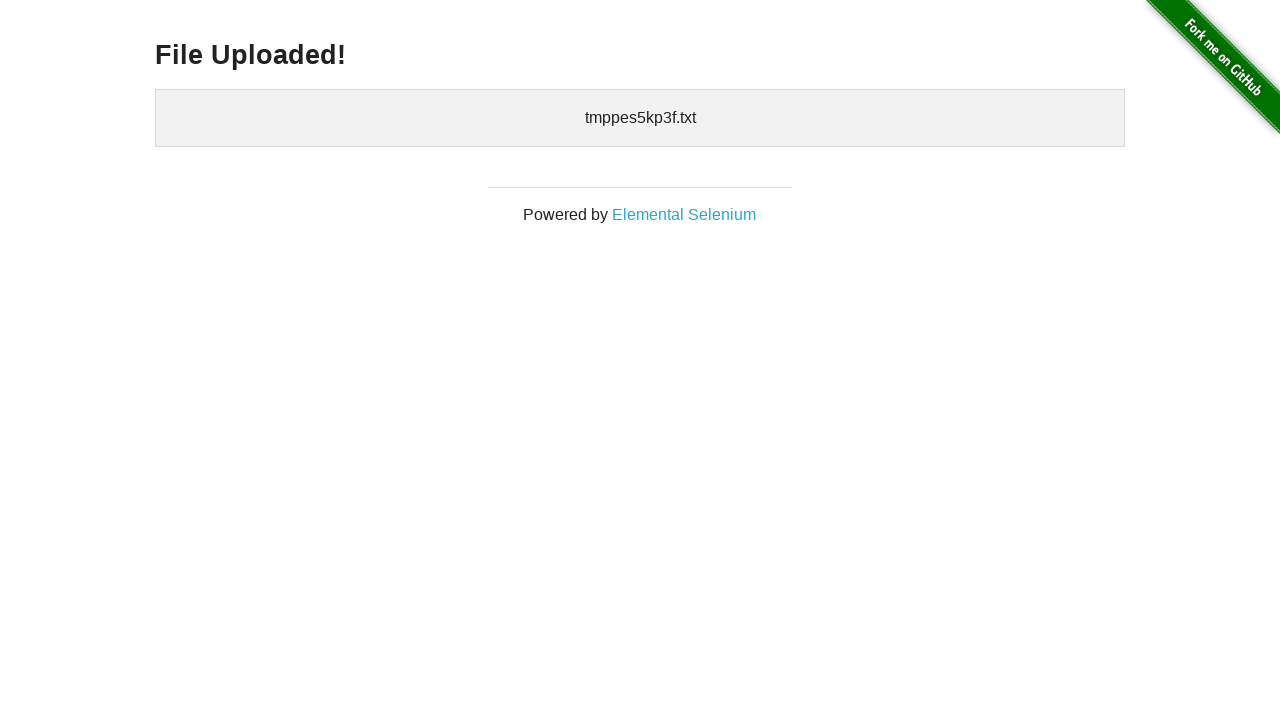